Tests a signup/registration form by filling in first name, last name, and email fields, then submitting the form

Starting URL: http://secure-retreat-92358.herokuapp.com/

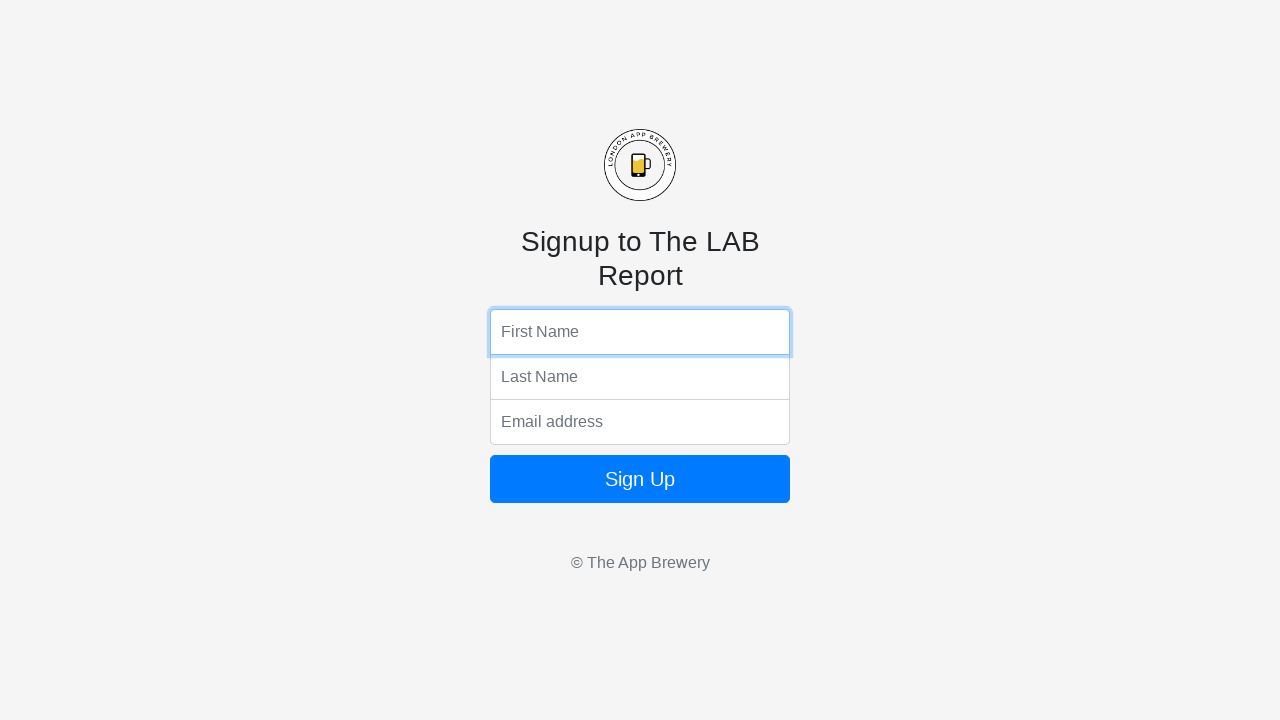

Filled first name field with 'Marcus' on input[name='fName']
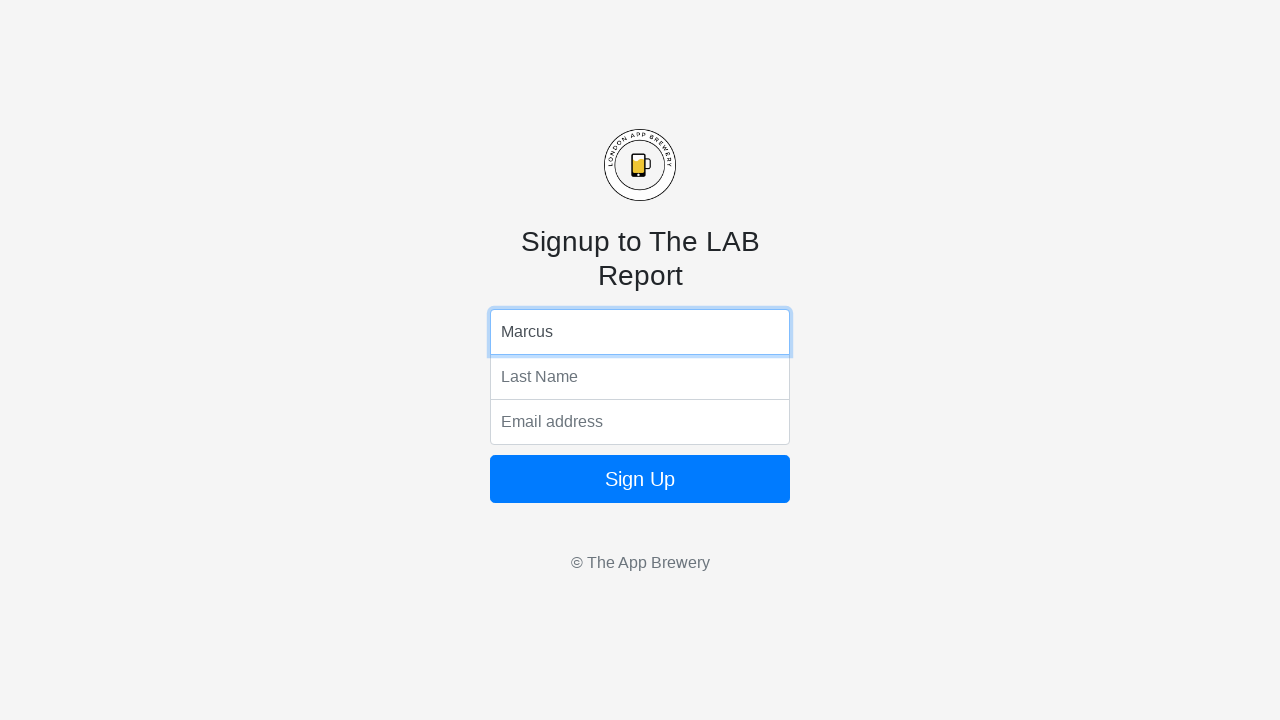

Filled last name field with 'Thompson' on input[name='lName']
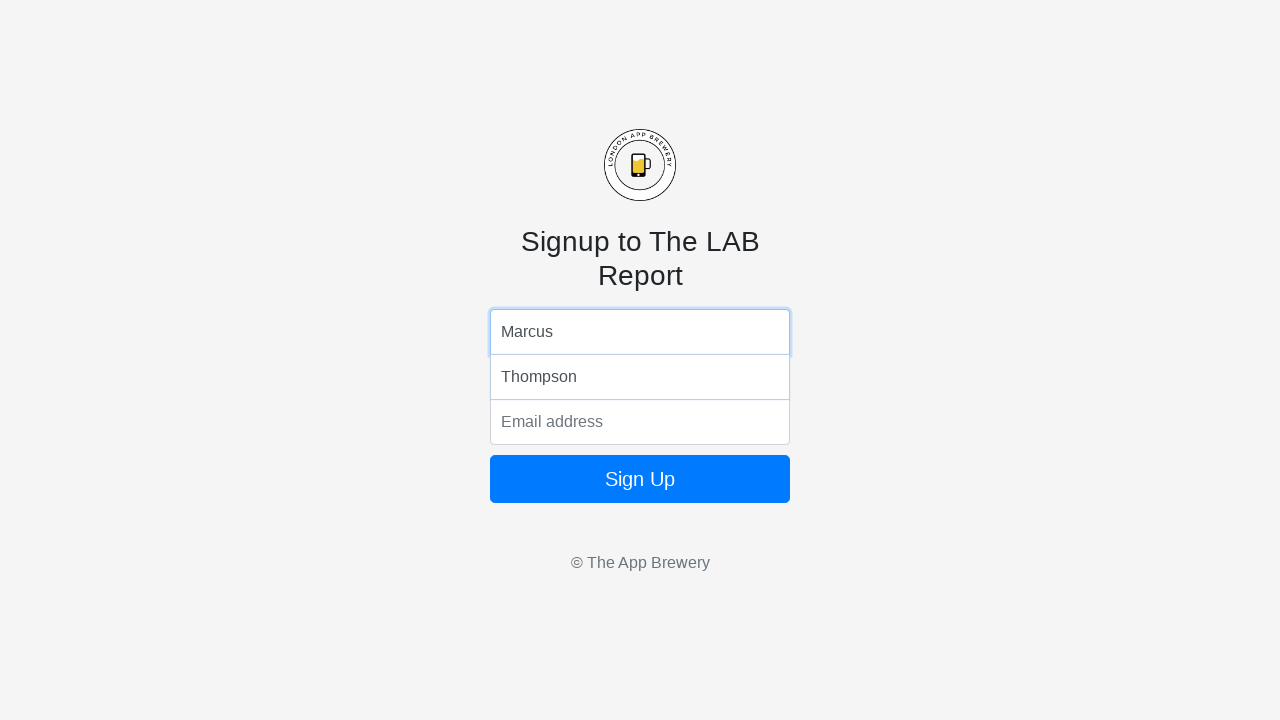

Filled email field with 'marcus.thompson@example.com' on input[name='email']
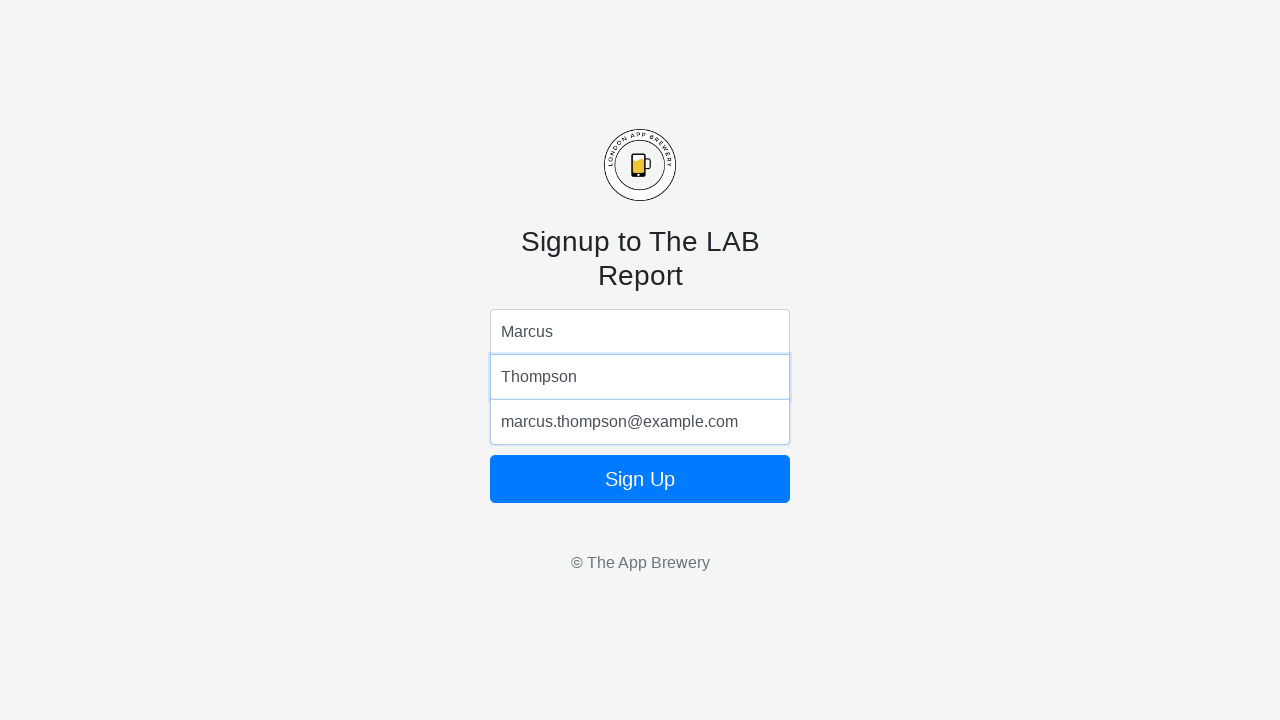

Clicked submit button to submit the form at (640, 479) on button
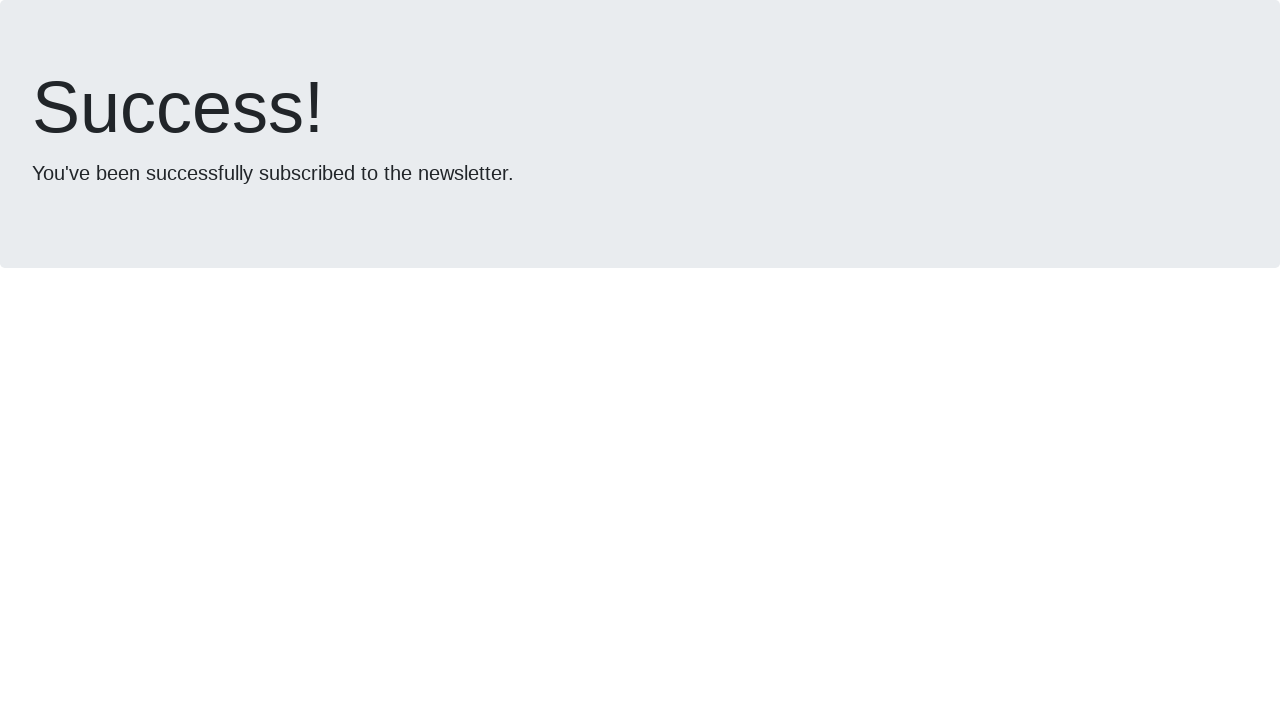

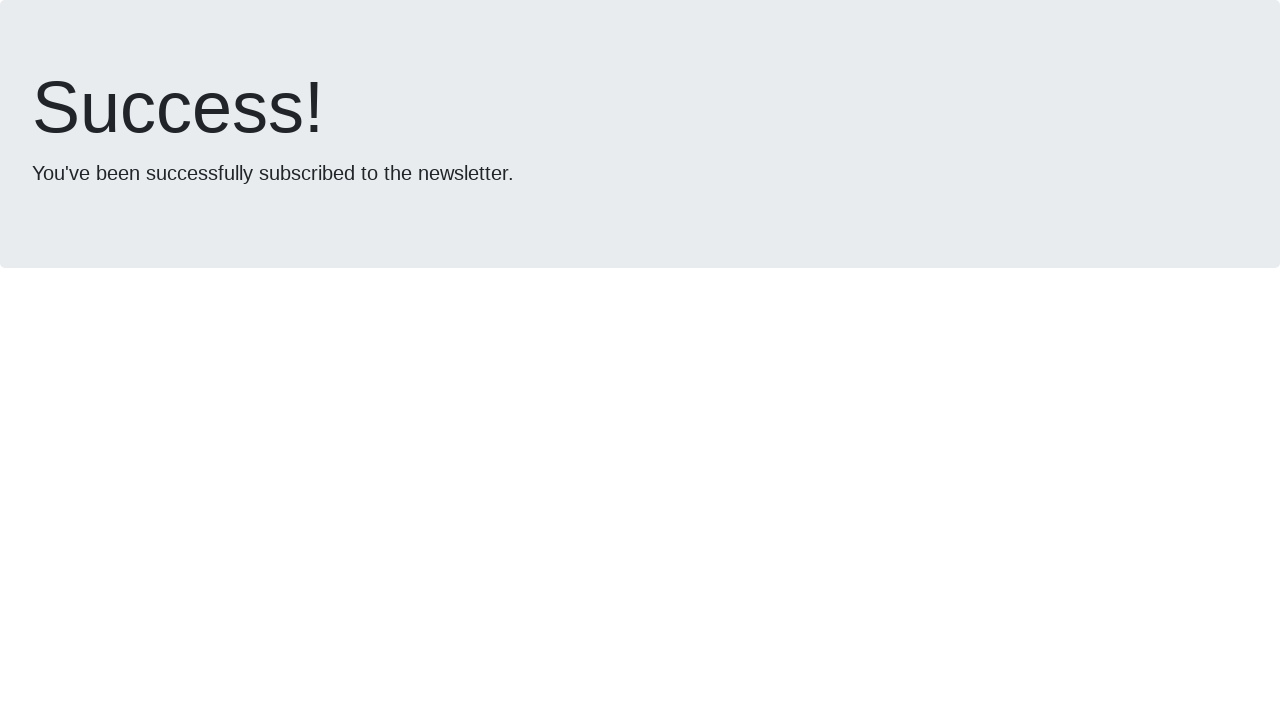